Tests date picker by navigating to a specific year, month, and date using the calendar widget

Starting URL: https://rahulshettyacademy.com/seleniumPractise/#/offers

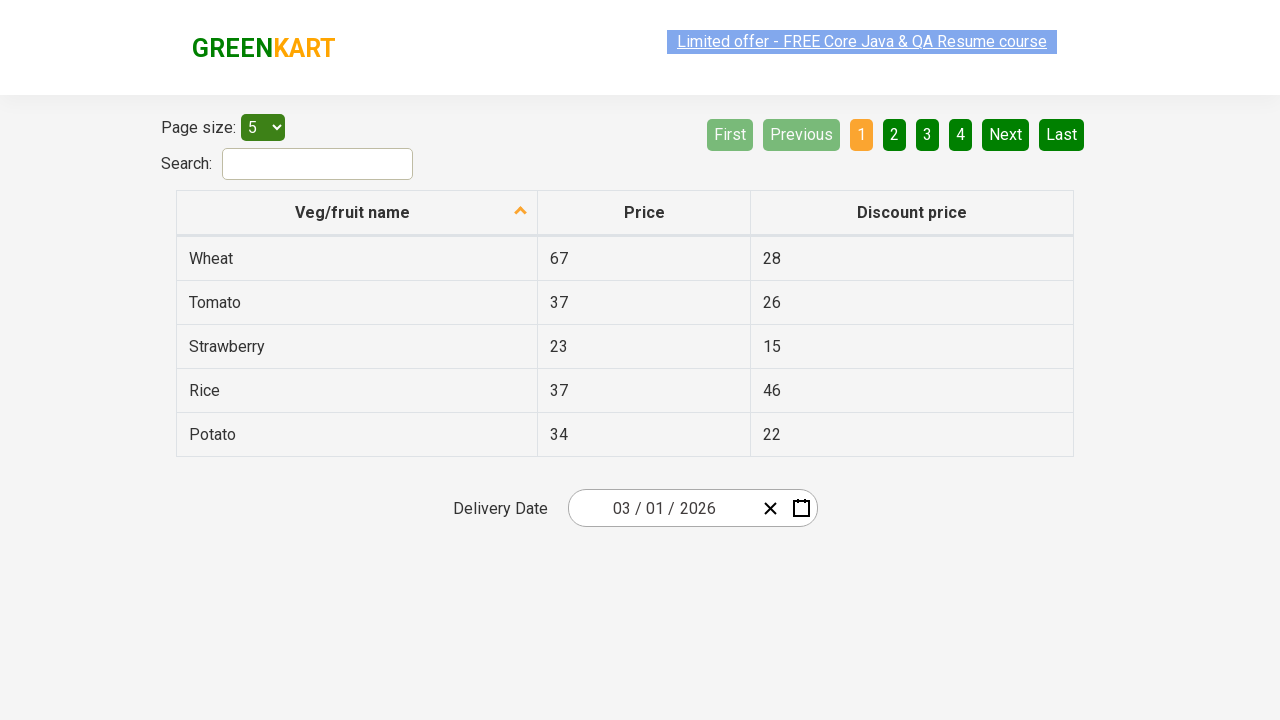

Clicked date picker input to open calendar widget at (662, 508) on .react-date-picker__inputGroup
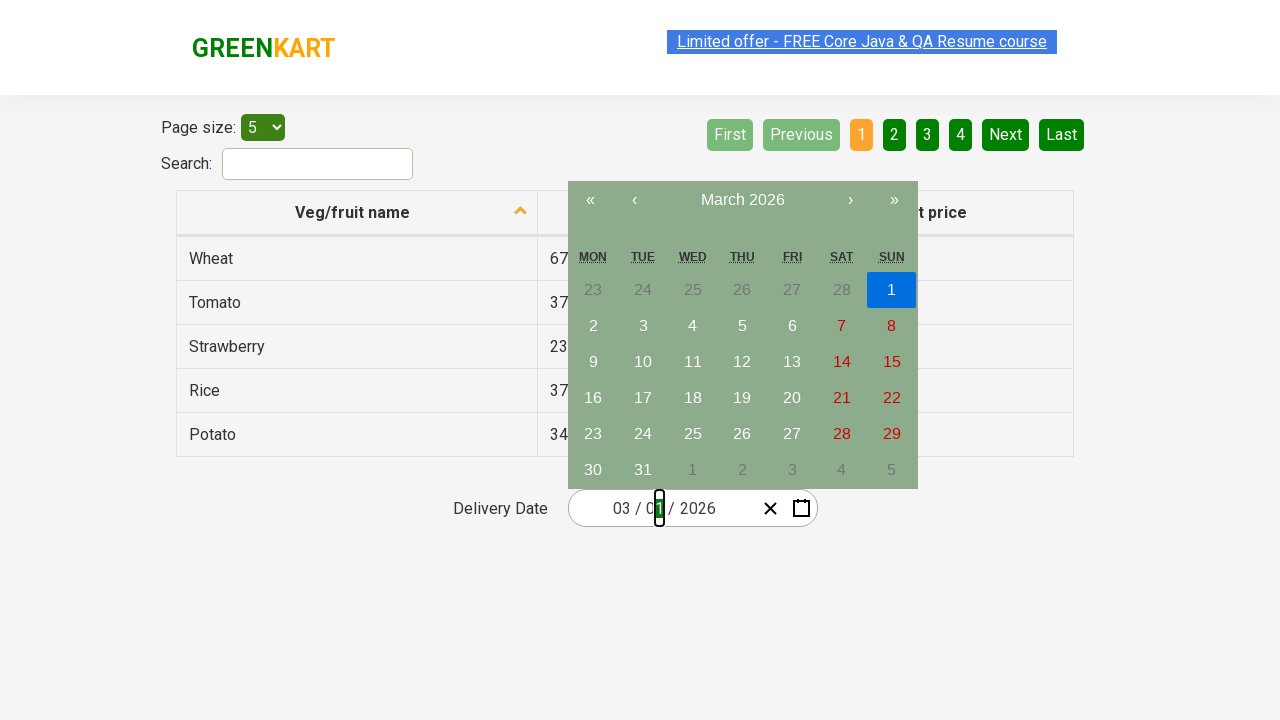

Clicked navigation label to navigate to year view at (742, 200) on .react-calendar__navigation__label
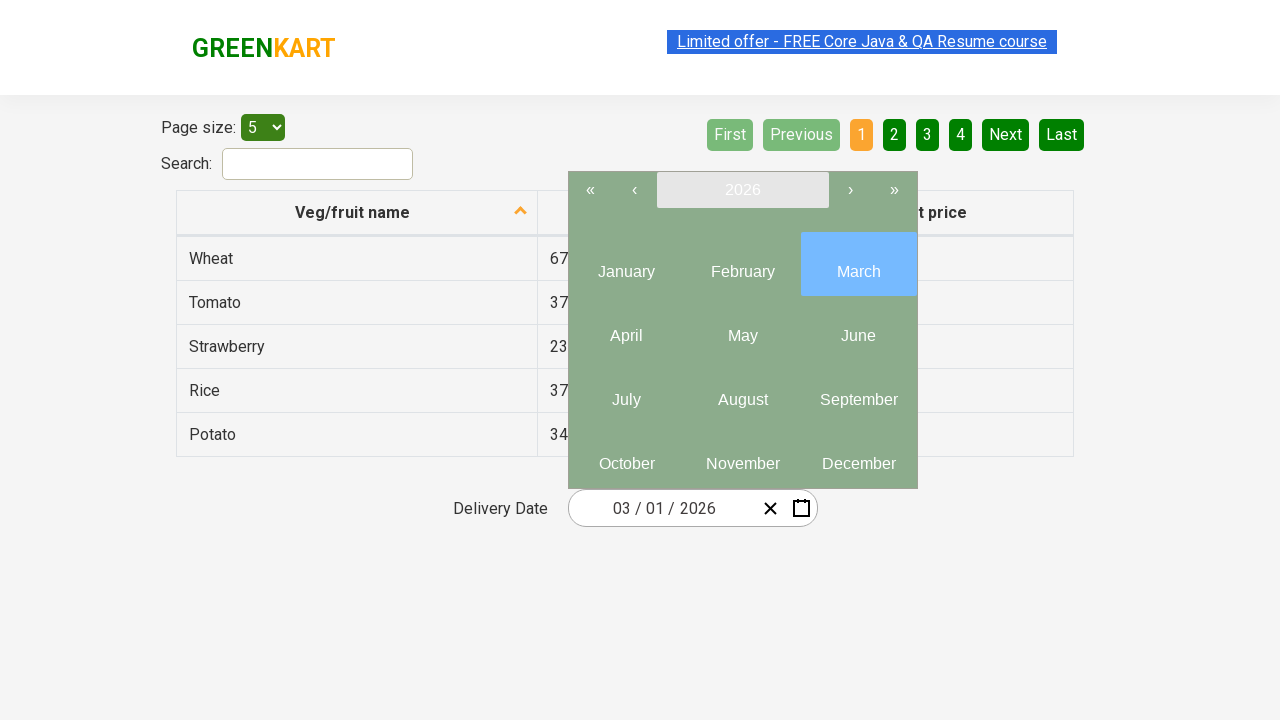

Clicked navigation label again to navigate to decade view at (742, 190) on .react-calendar__navigation__label
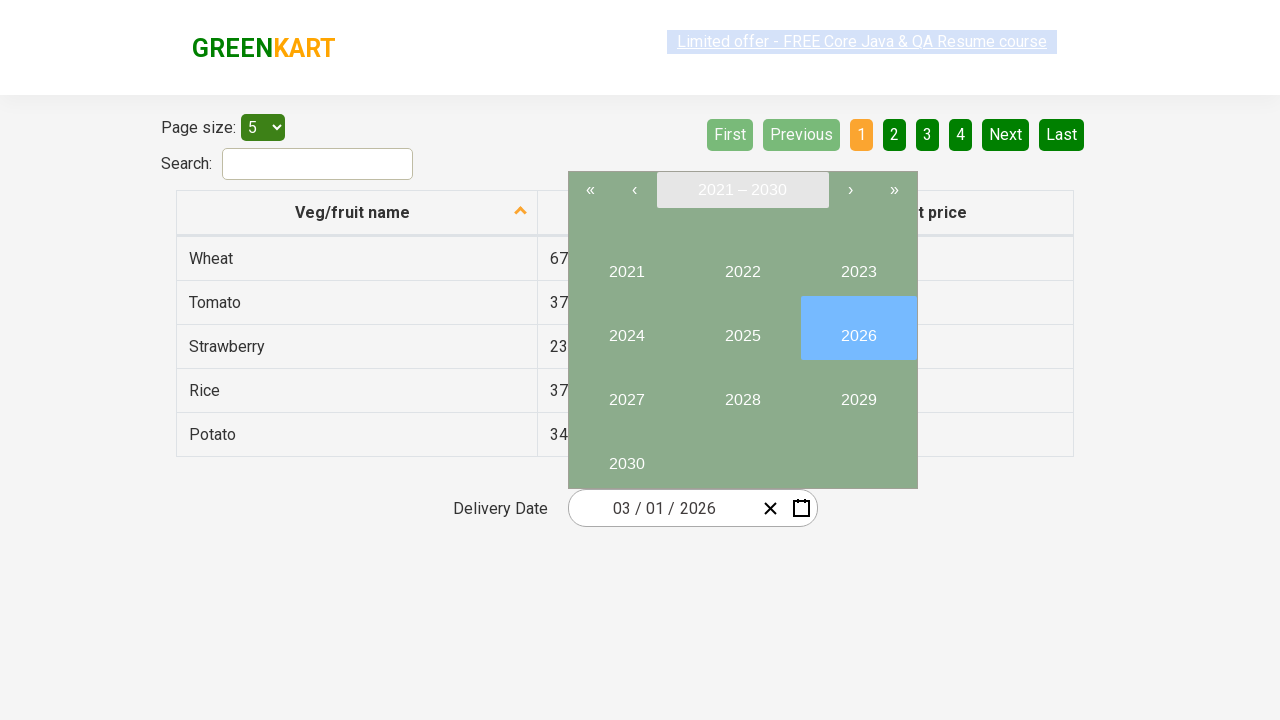

Selected year 2027 from decade view at (626, 392) on //button[text()='2027']
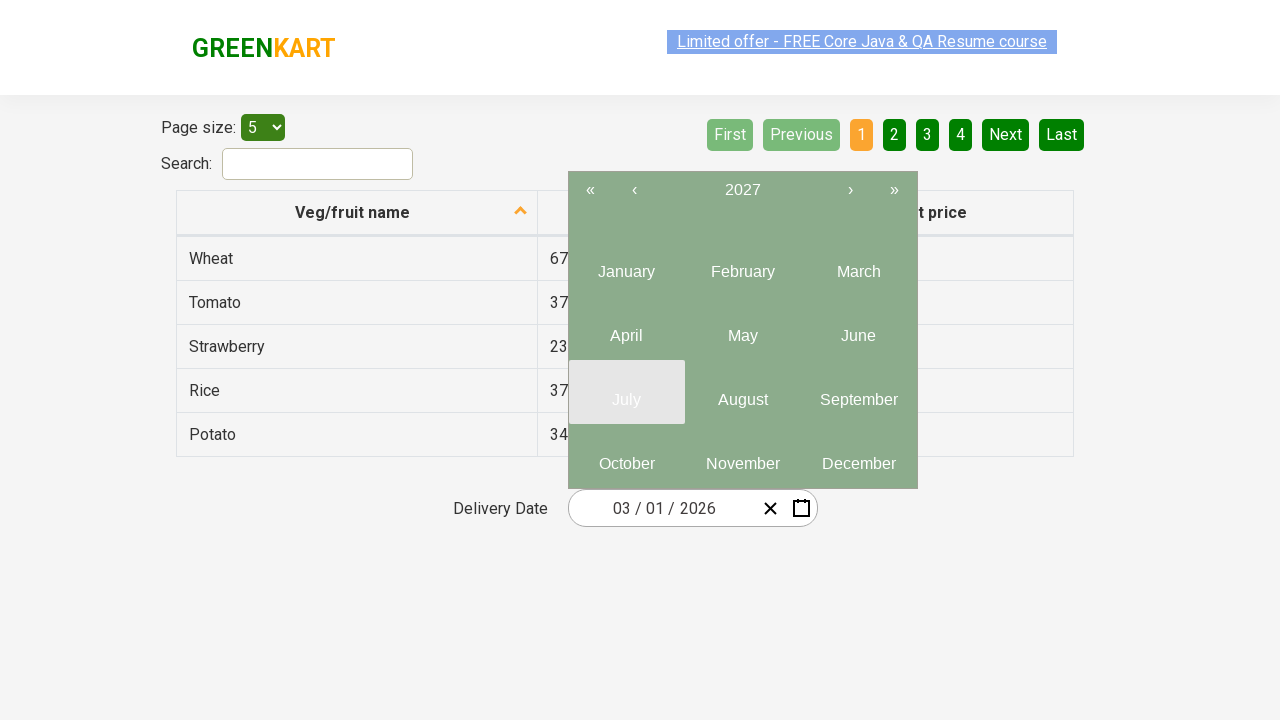

Selected month 6 (June) from year view at (858, 328) on .react-calendar__year-view__months__month >> nth=5
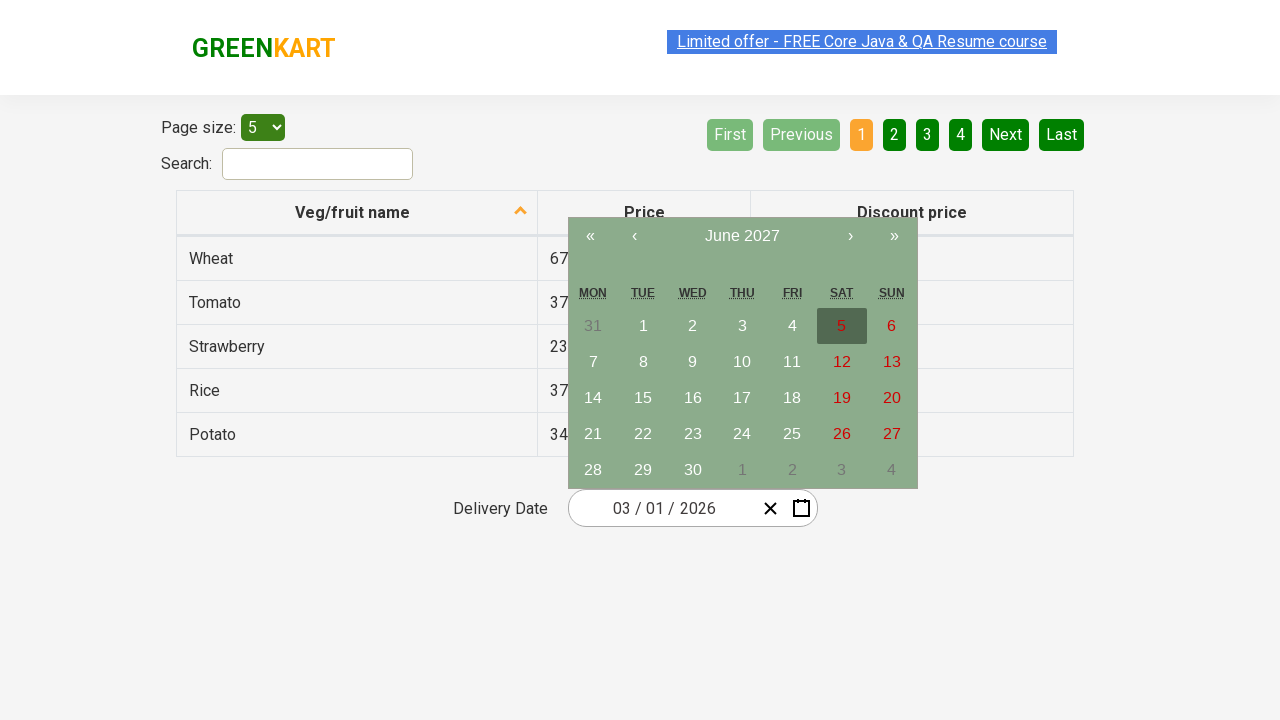

Selected date 15 from calendar at (643, 398) on //abbr[text()='15']
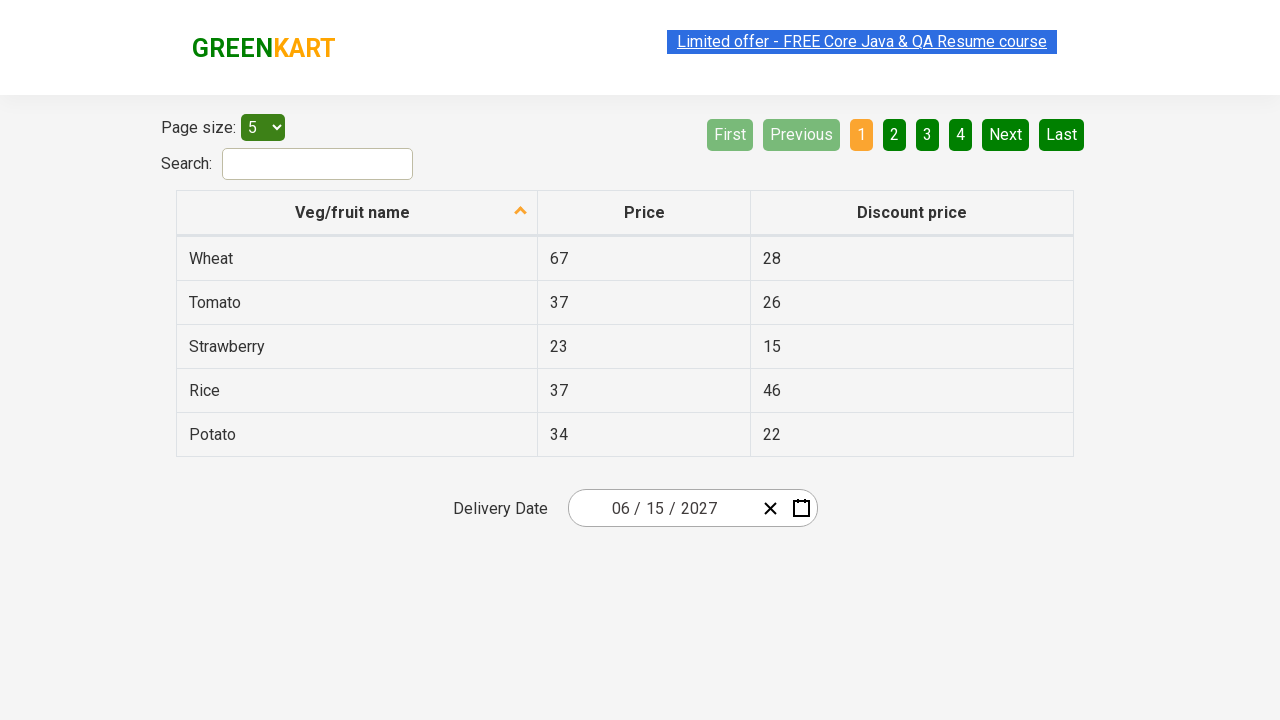

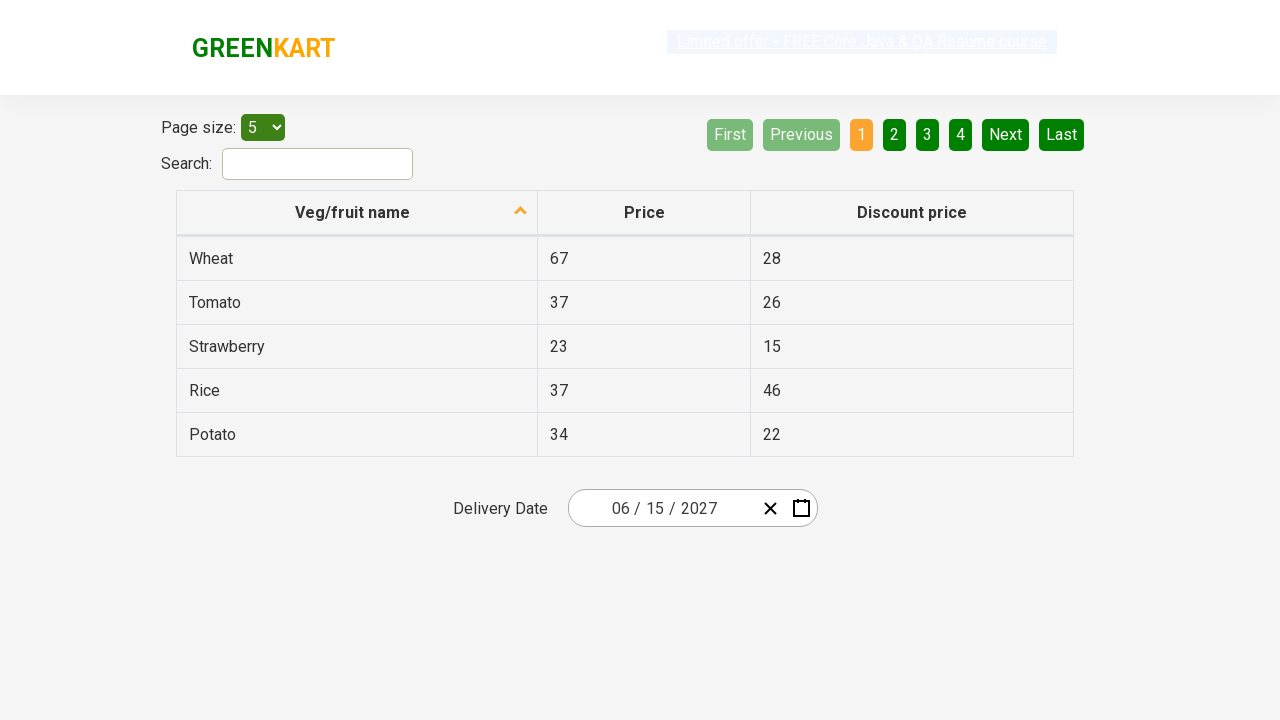